Tests sorting the Due column in ascending order by clicking the column header and verifying the values are sorted correctly

Starting URL: http://the-internet.herokuapp.com/tables

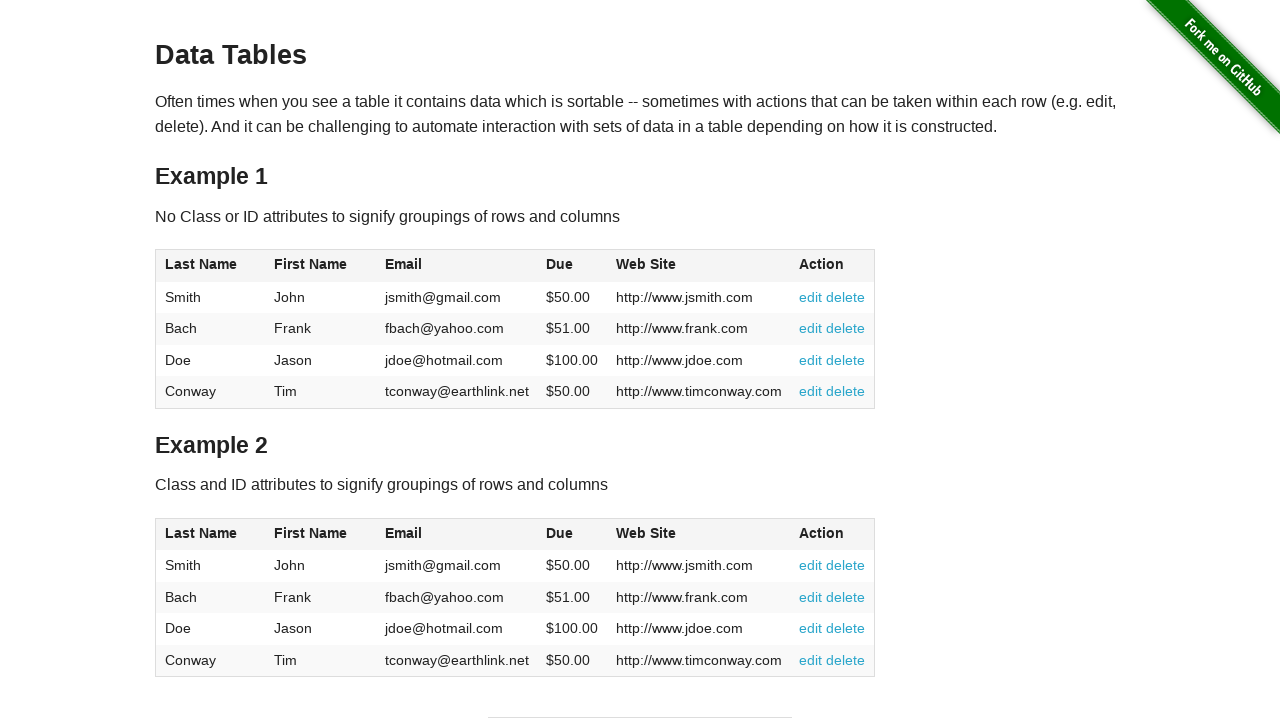

Clicked Due column header to sort ascending at (572, 266) on #table1 thead tr th:nth-of-type(4)
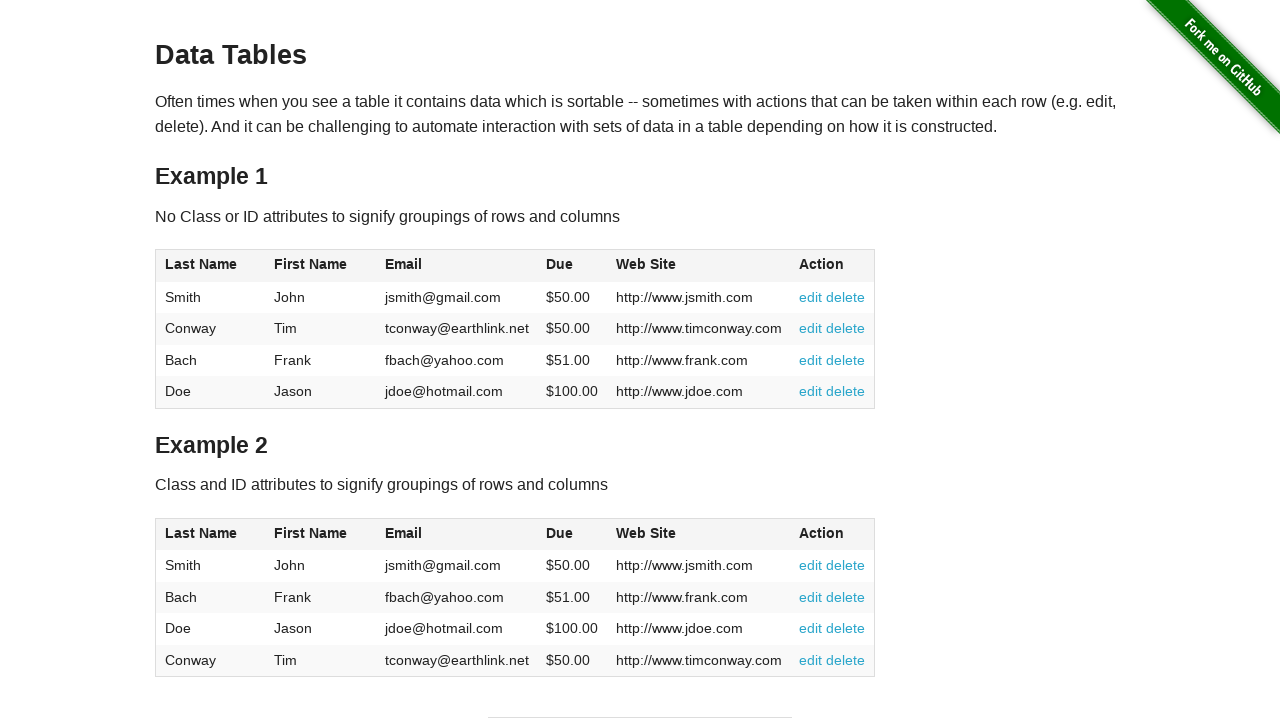

Table updated after sorting by Due column
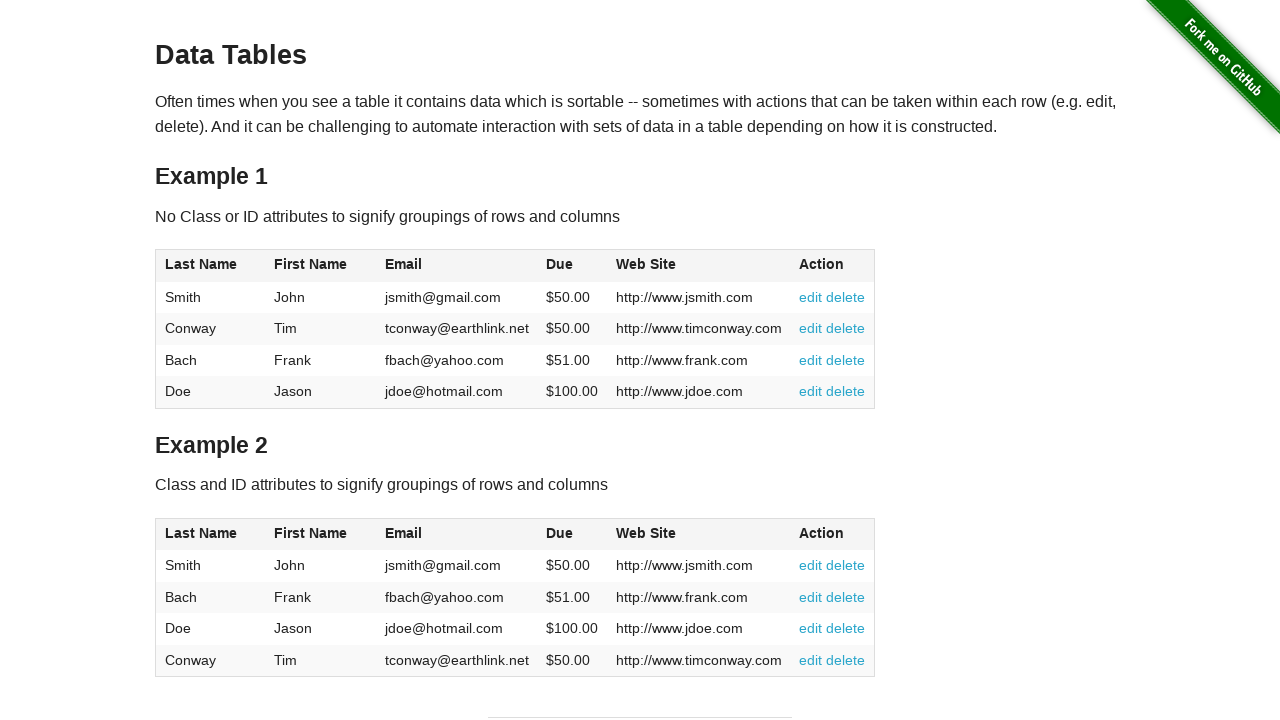

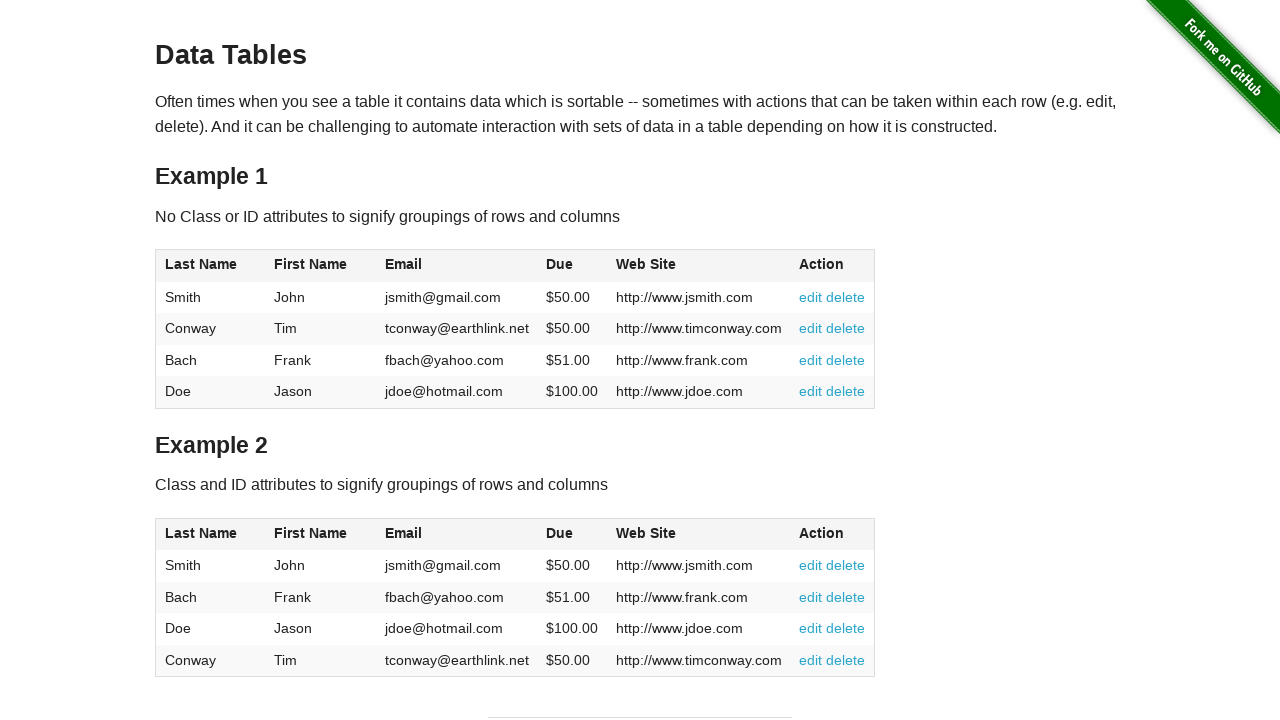